Tests hover functionality by hovering over an avatar image and verifying that additional user information (caption) becomes visible.

Starting URL: http://the-internet.herokuapp.com/hovers

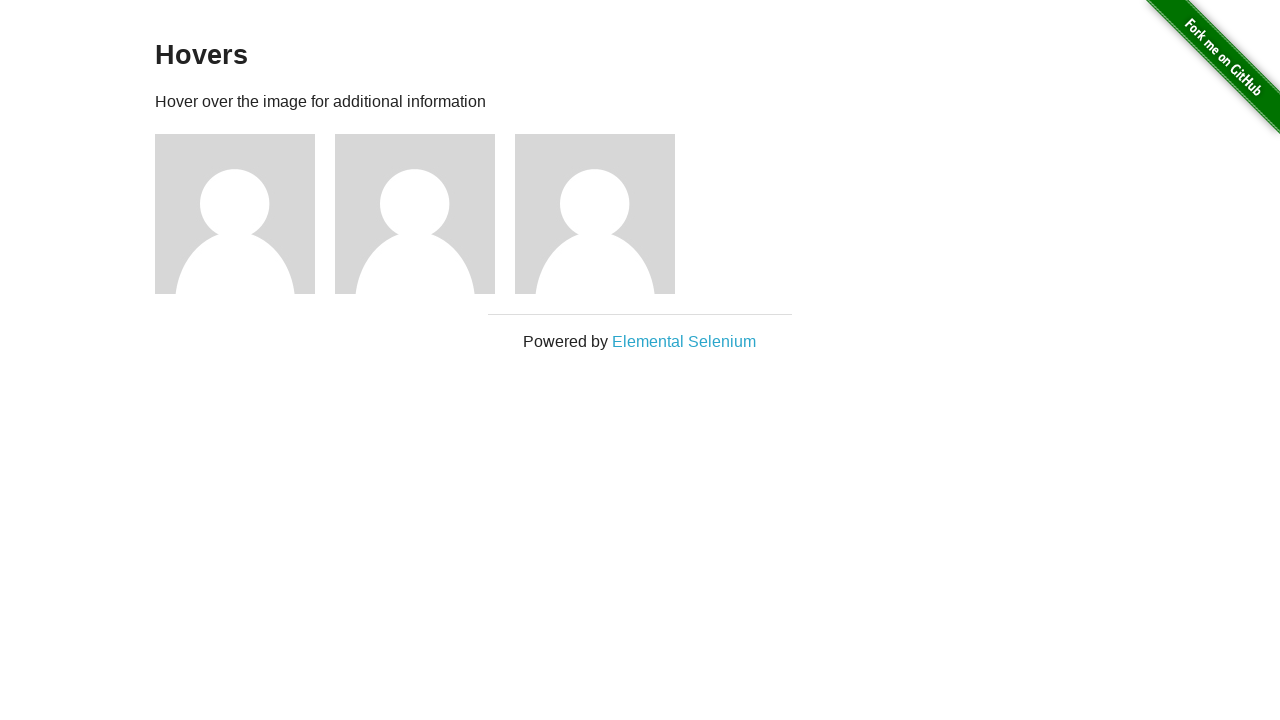

Located the first avatar figure element
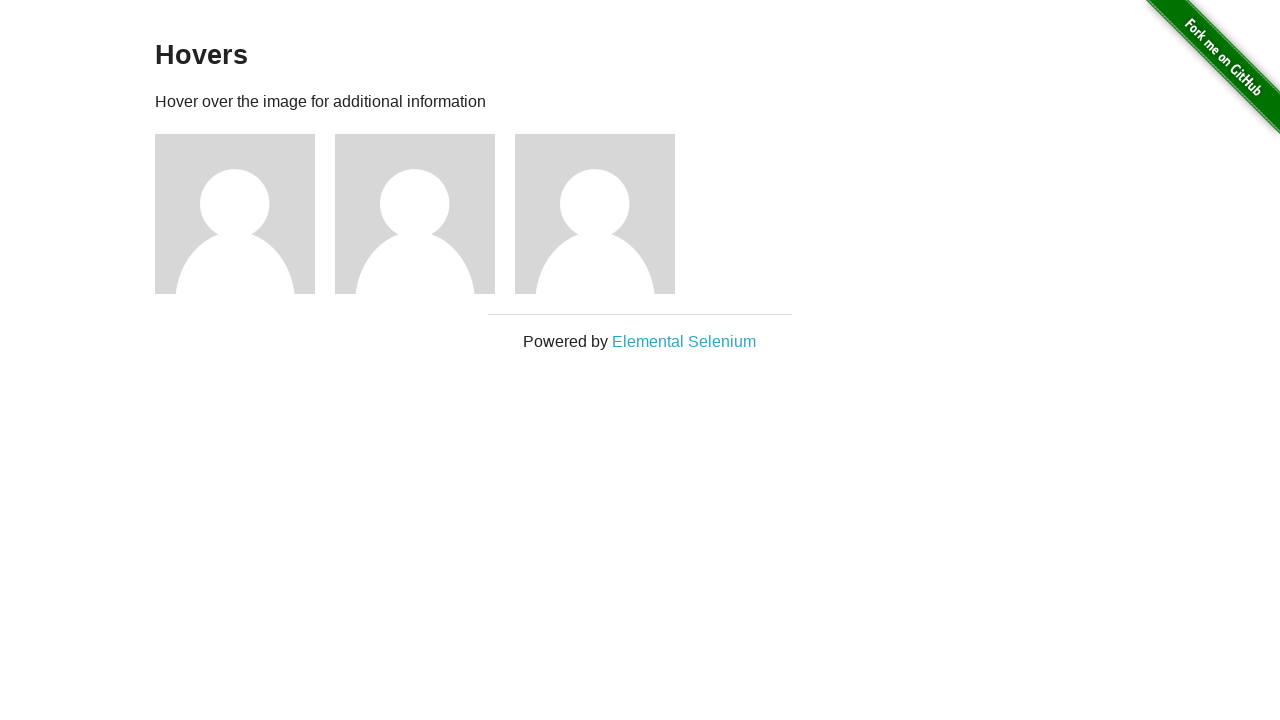

Hovered over the avatar image at (245, 214) on .figure >> nth=0
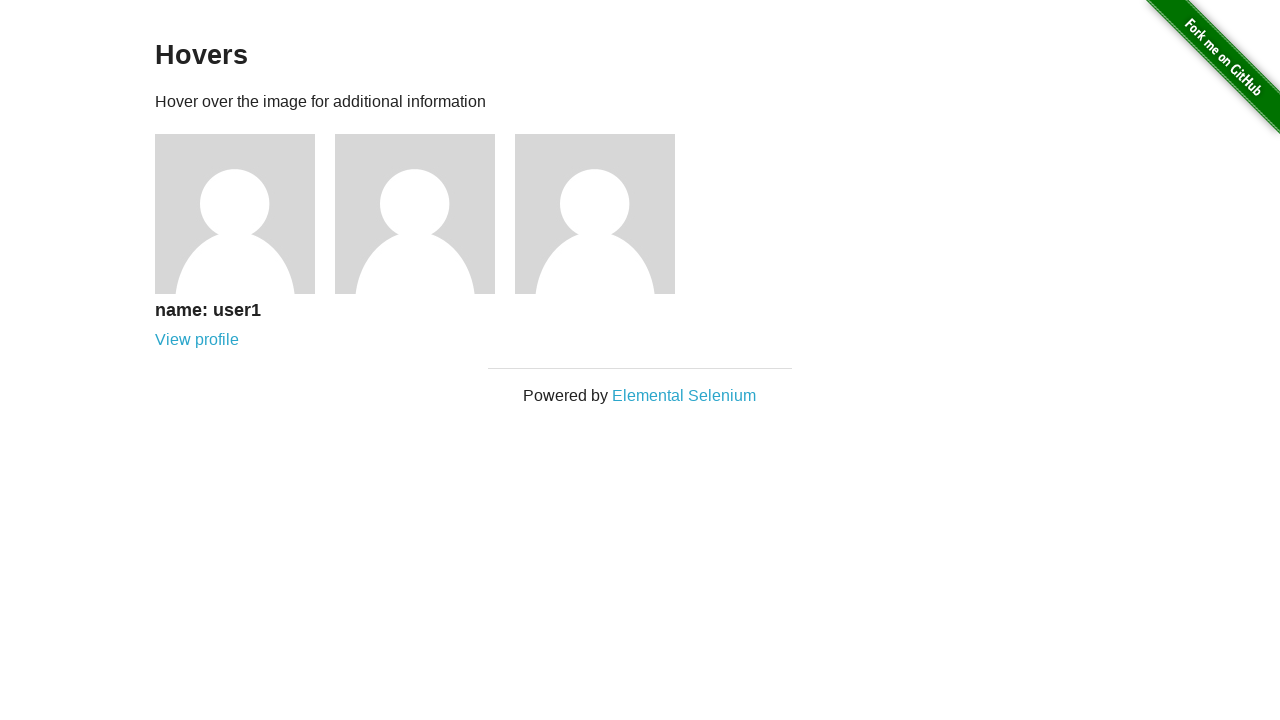

Located the avatar caption element
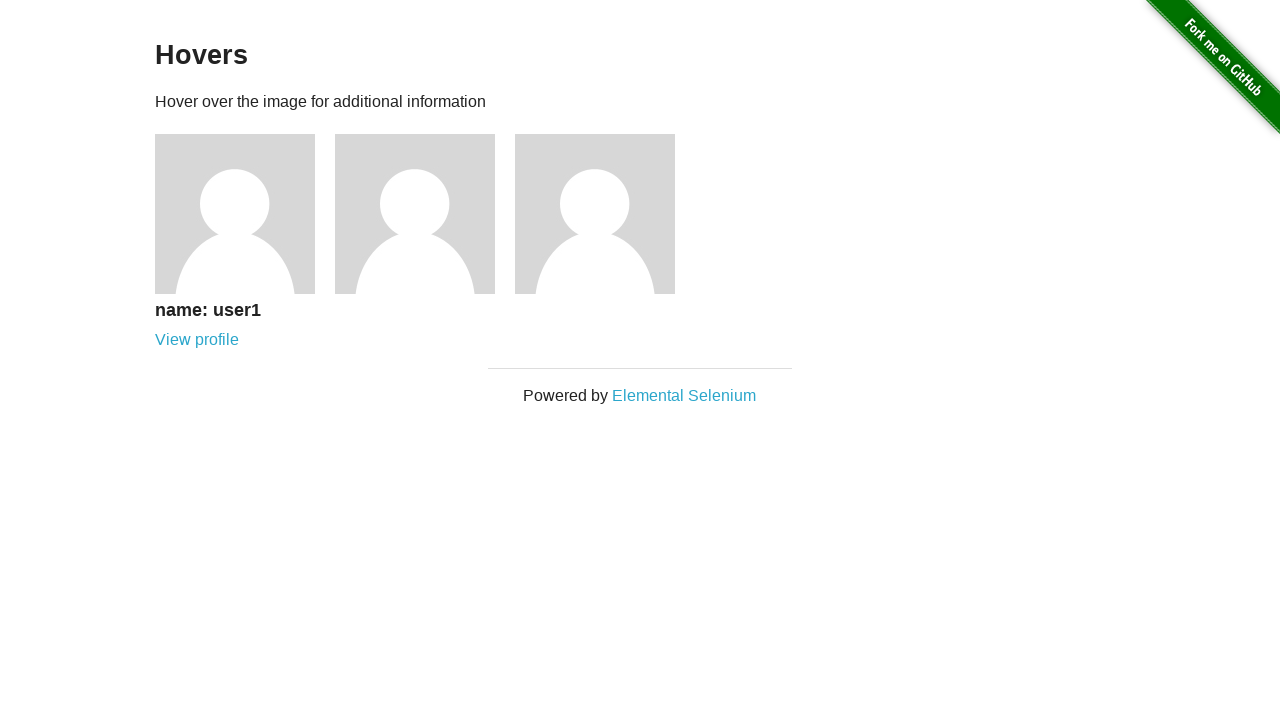

Verified that the caption is visible after hover
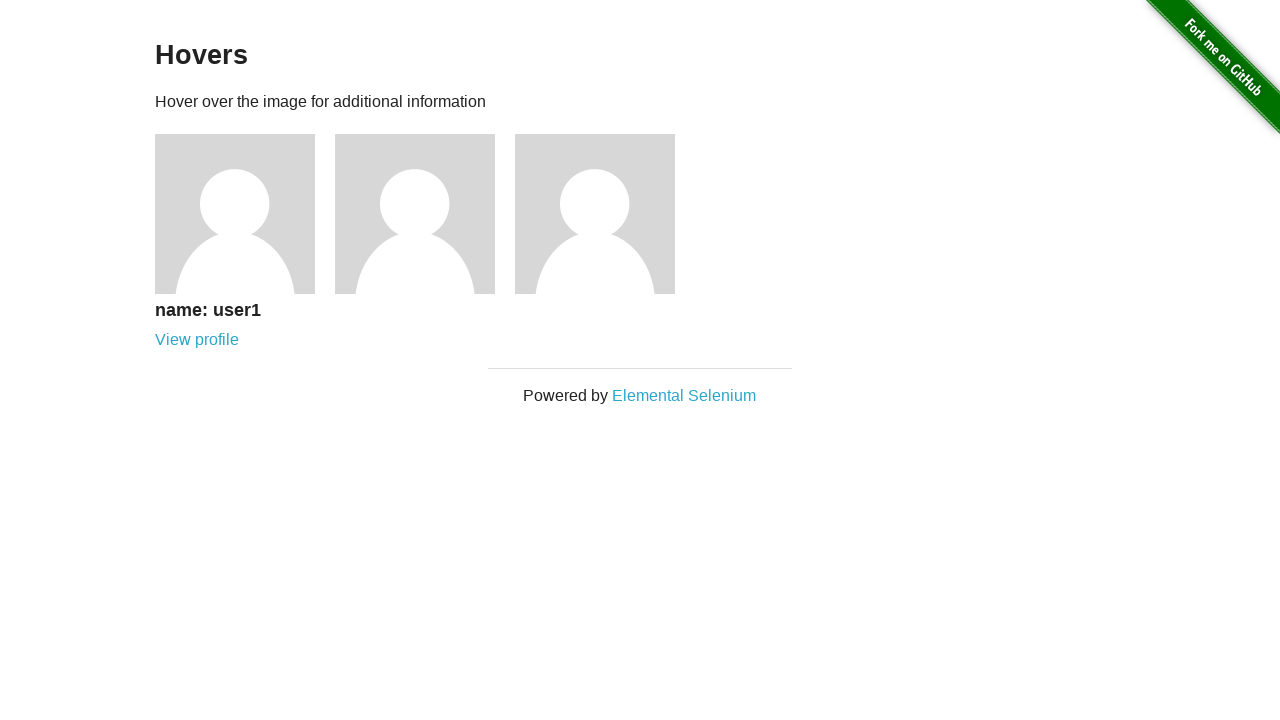

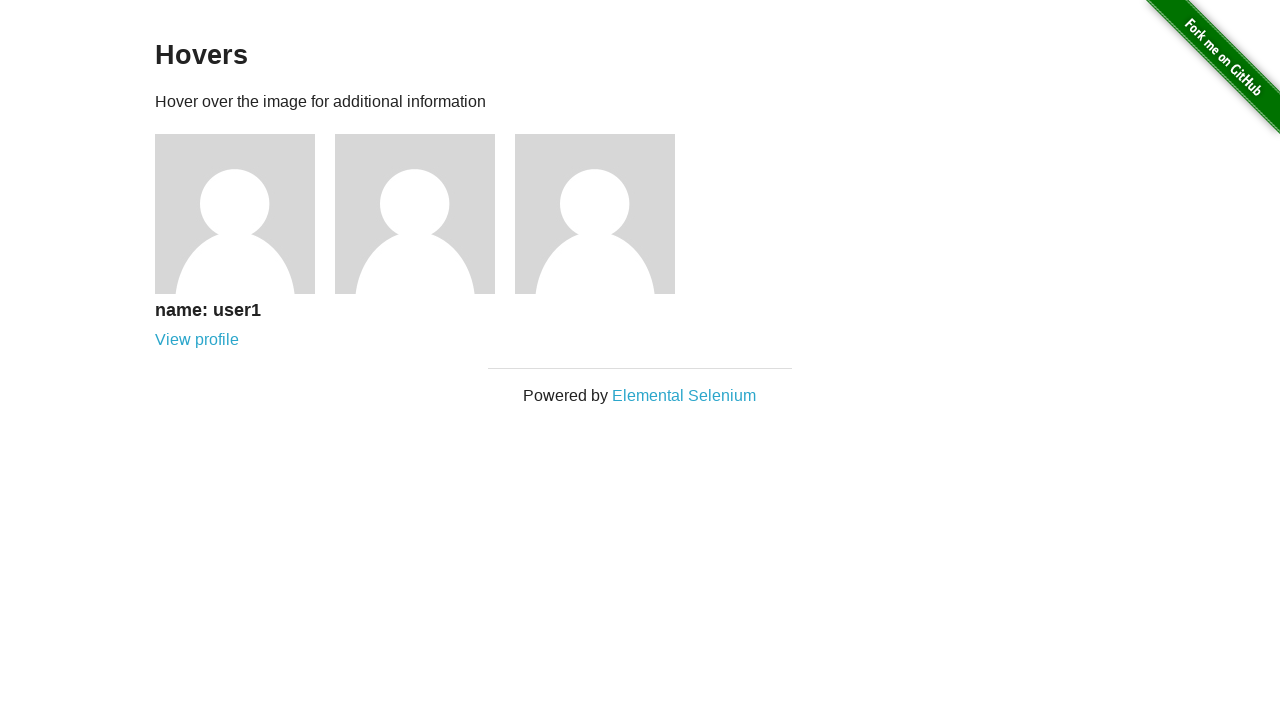